Tests the complete e-commerce guest checkout flow by adding a MacBook to cart, navigating to checkout, and filling out guest billing information including name, email, phone, and address details.

Starting URL: https://opencart-prf.exense.ch/

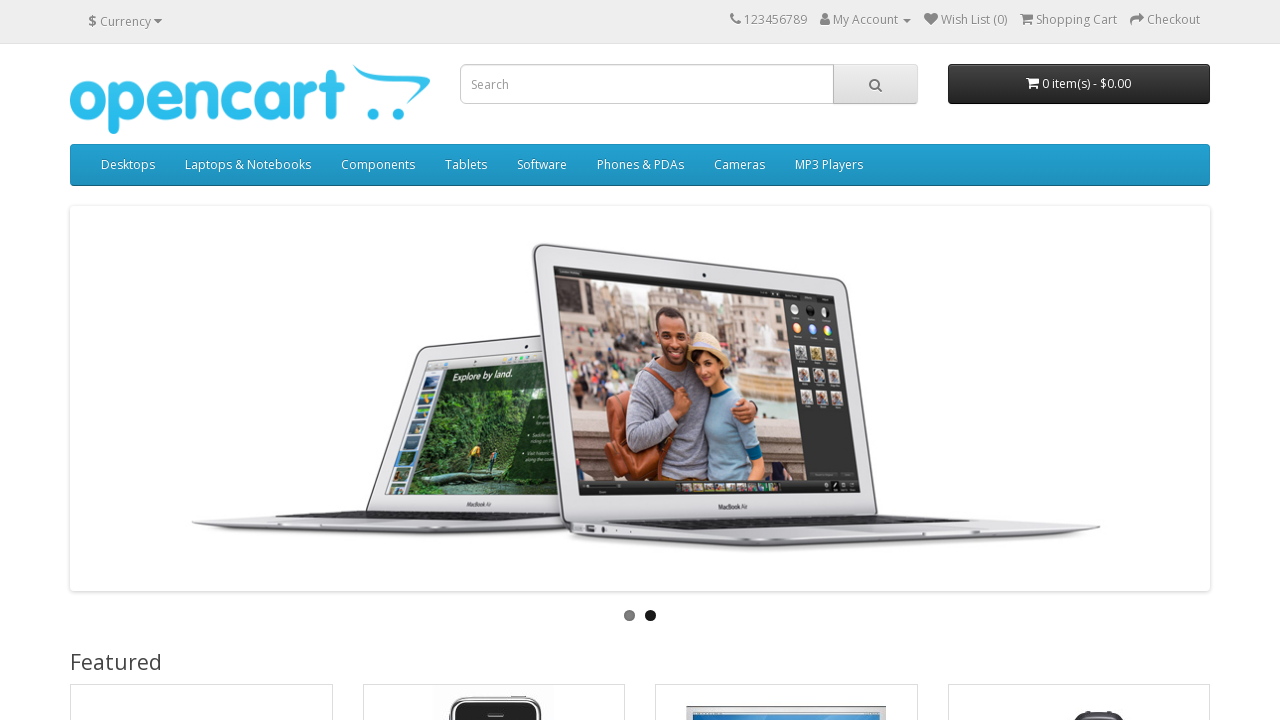

Clicked on MacBook product at (126, 360) on text=MacBook
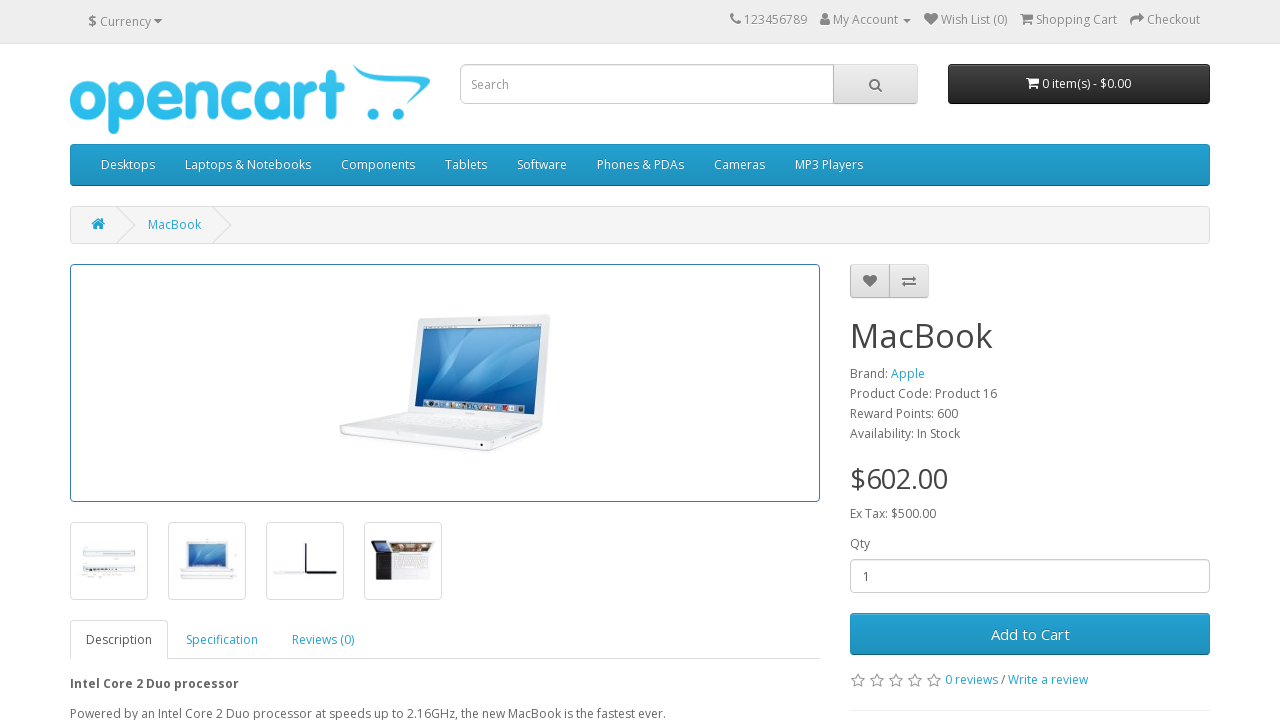

Clicked 'Add to Cart' button at (1030, 634) on text=Add to Cart
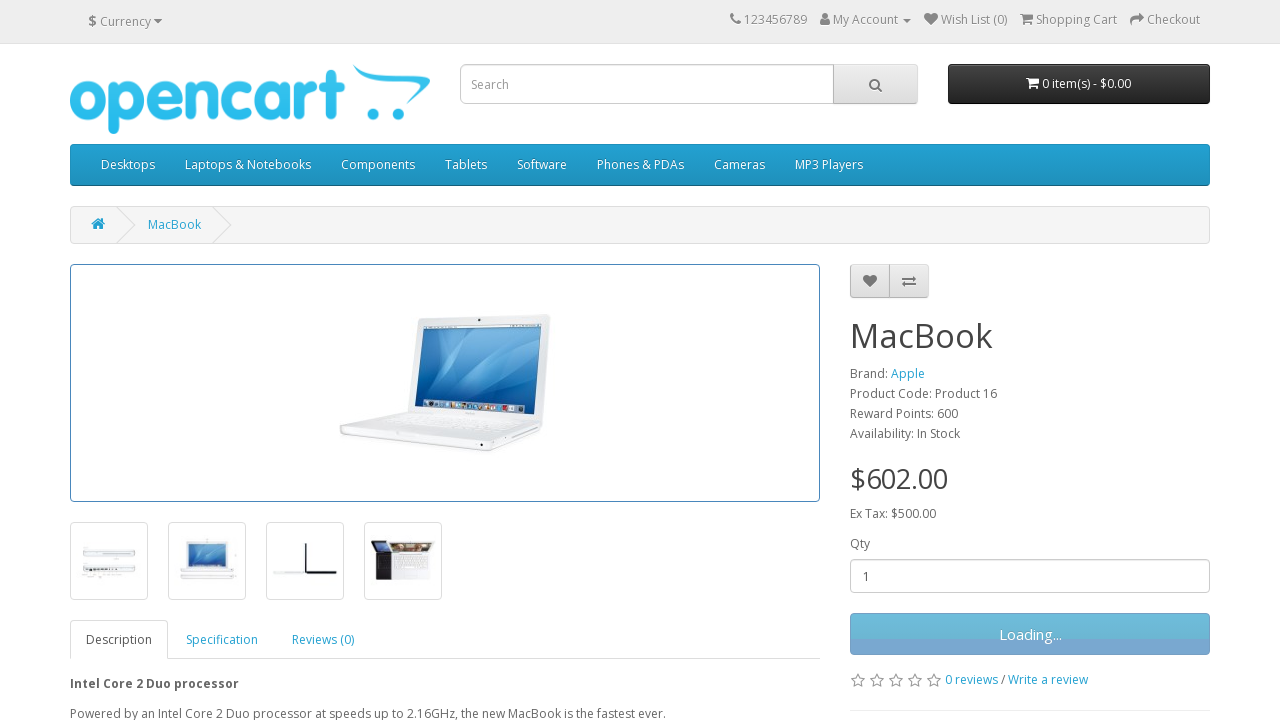

Clicked on cart showing 1 item at (1026, 83) on text=1 item
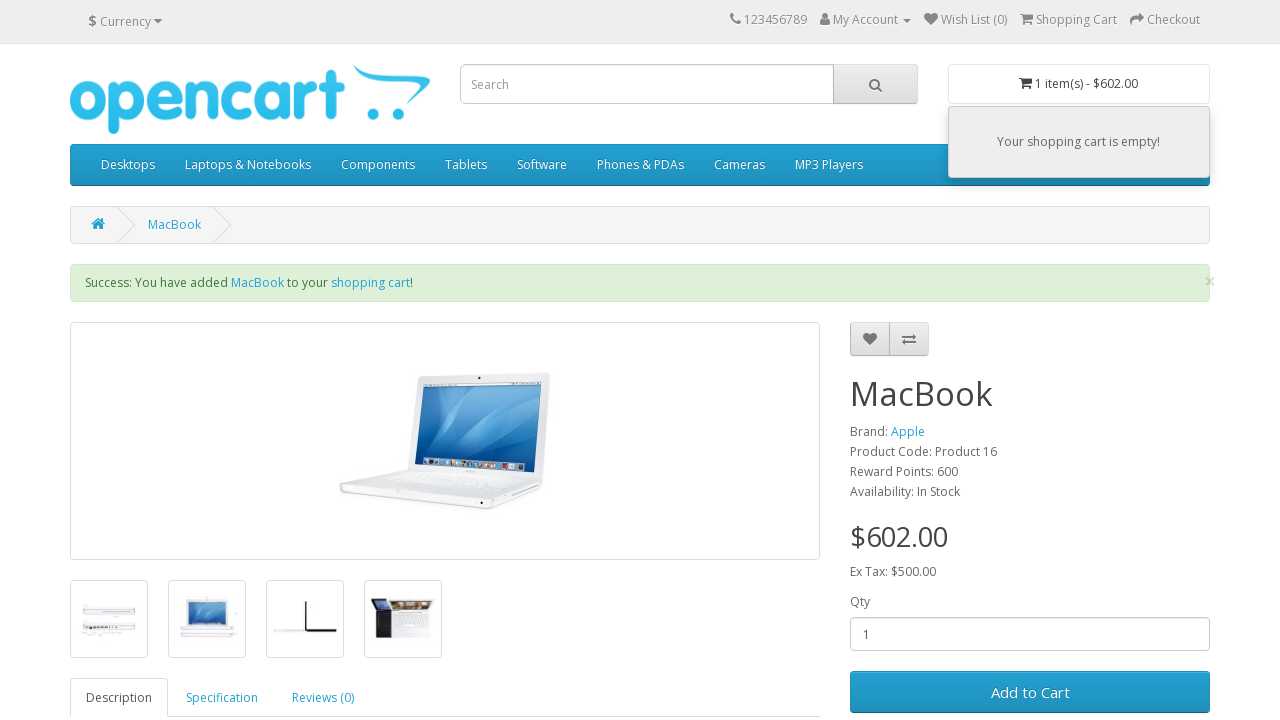

Clicked 'View Cart' link at (1042, 338) on text=View Cart
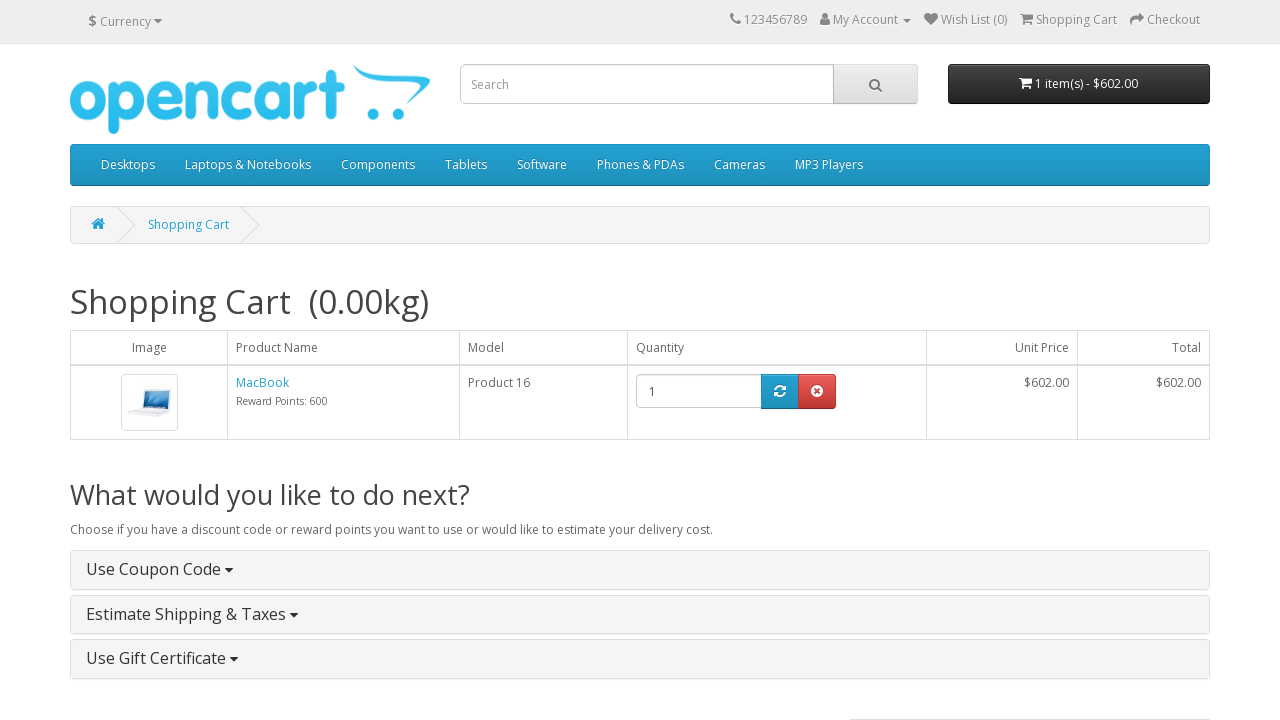

Clicked 'Checkout' link at (1170, 415) on xpath=//a[text()='Checkout']
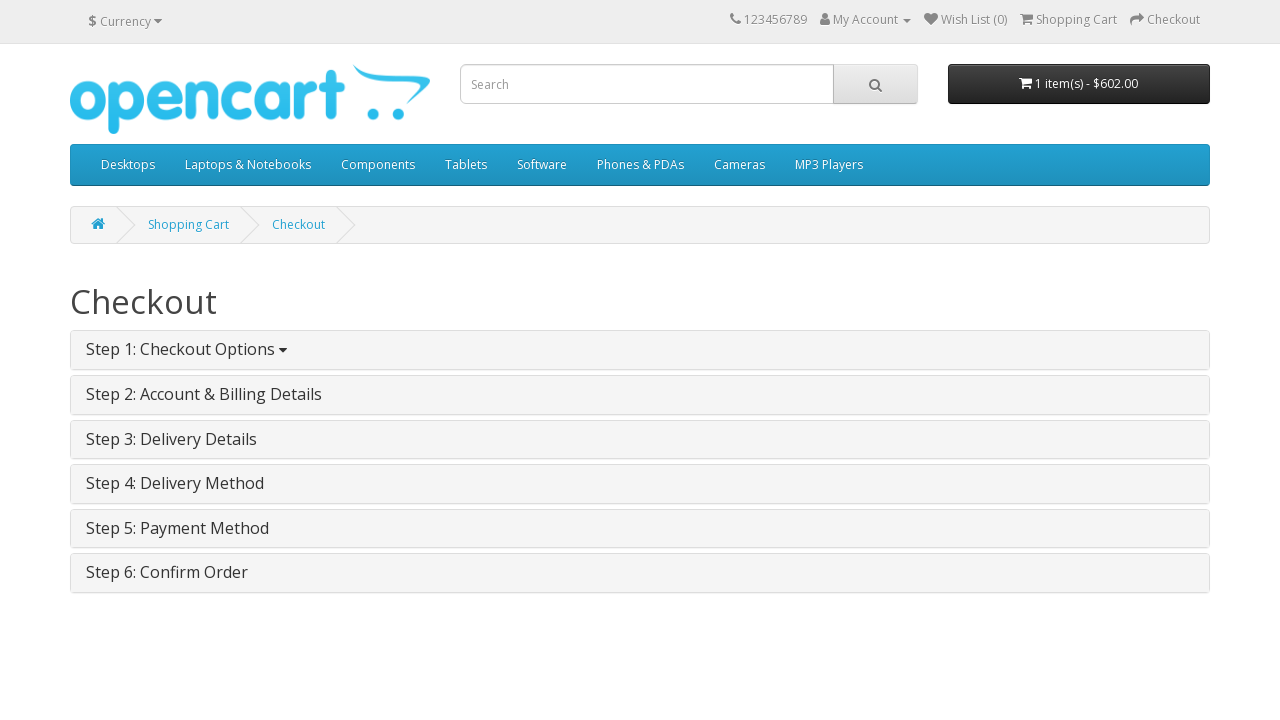

Selected 'Guest Checkout' option at (140, 510) on text=Guest Checkout
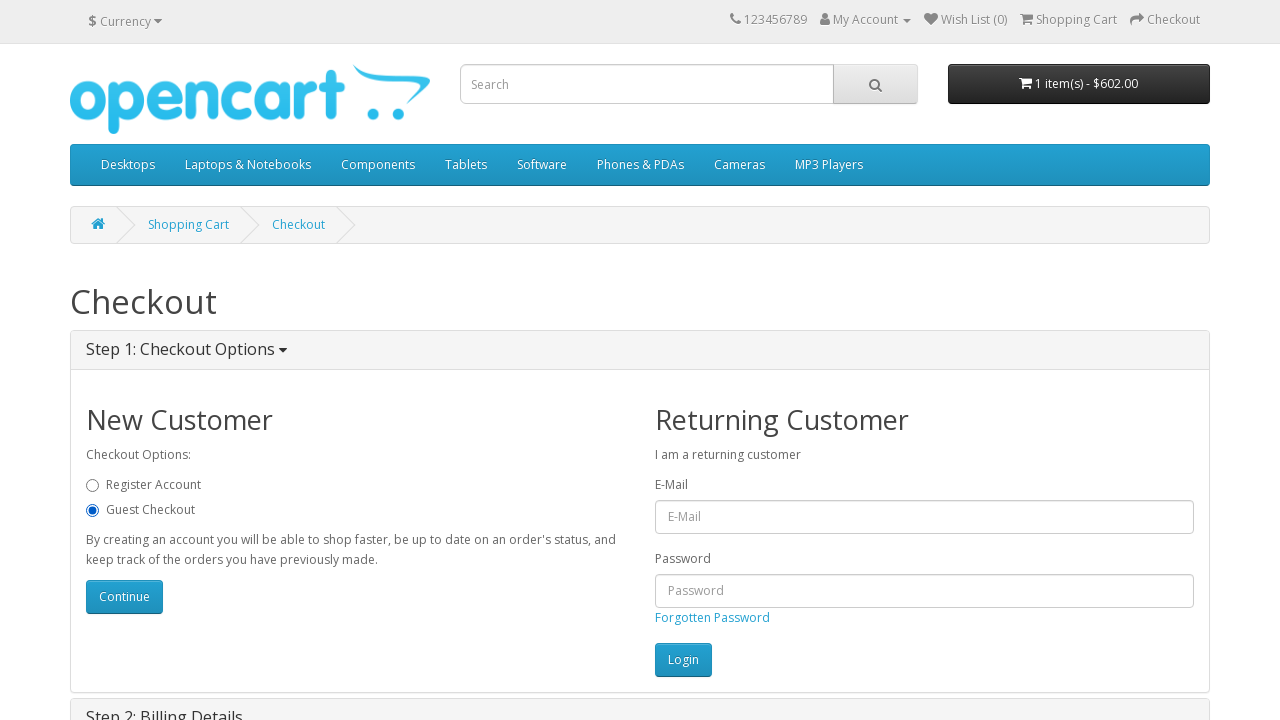

Waited 500ms for UI to update
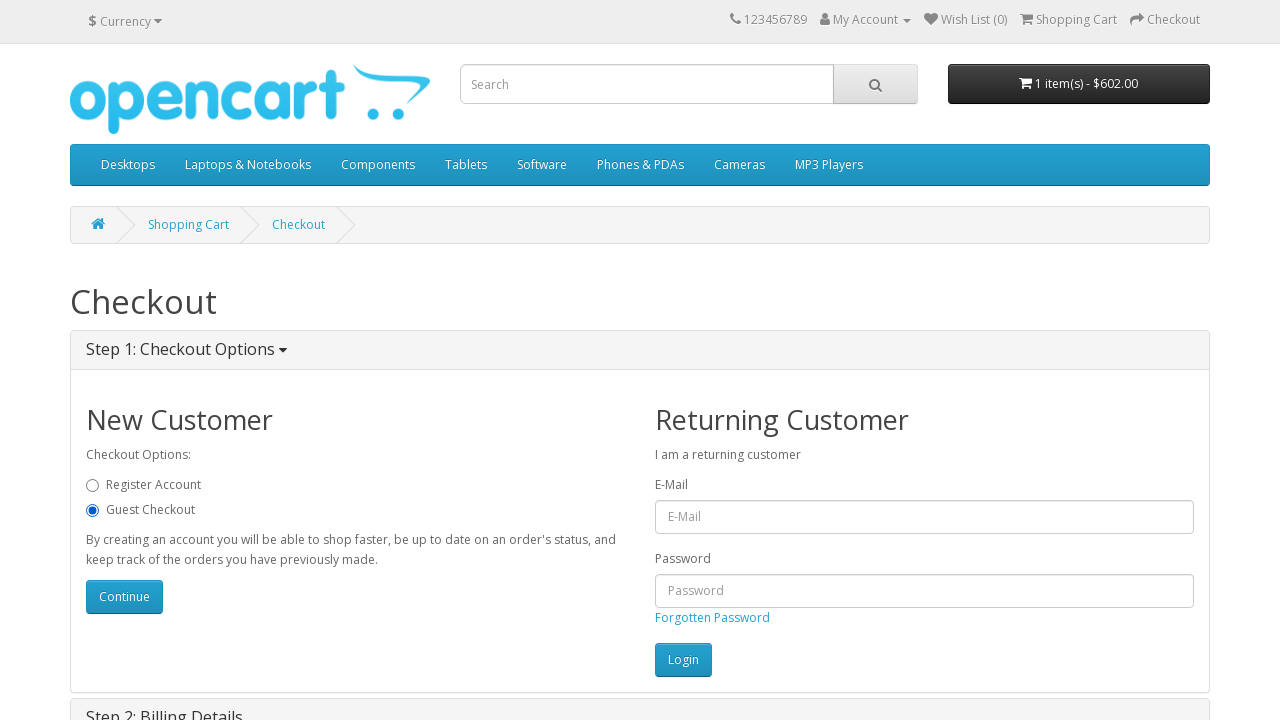

Clicked account/continue button at (124, 597) on #button-account
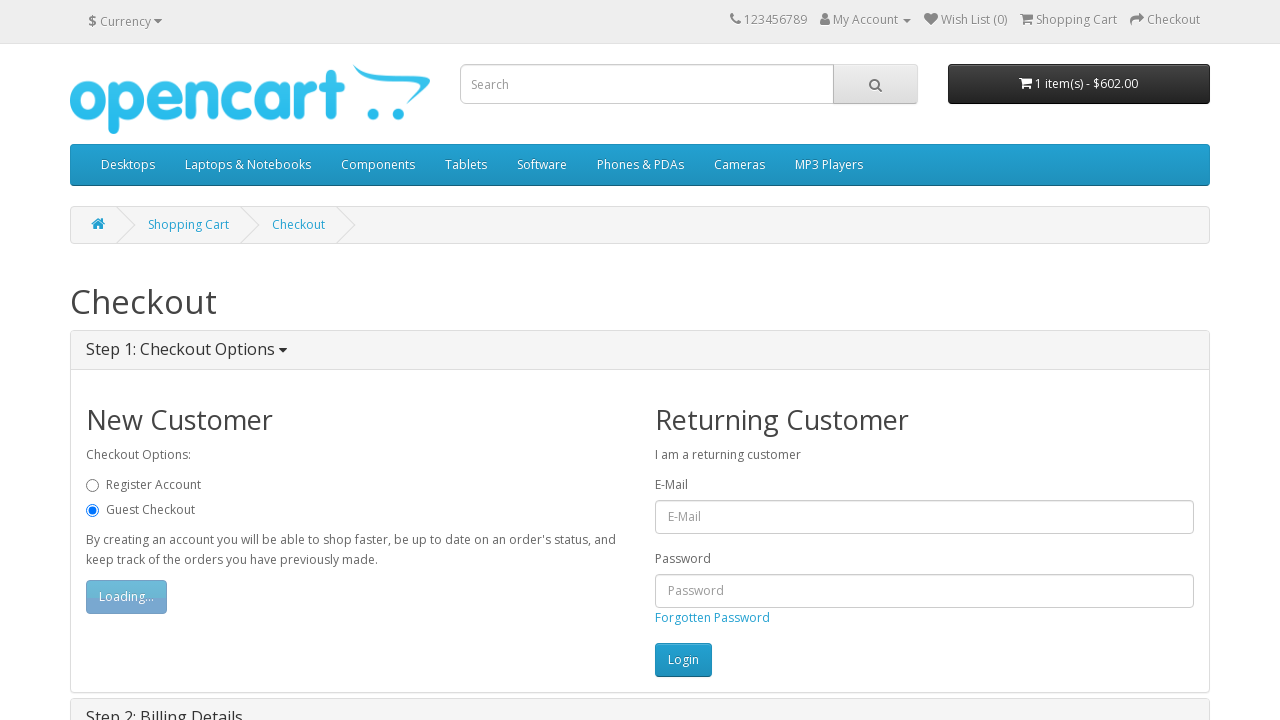

Entered first name 'Gustav' on #input-payment-firstname
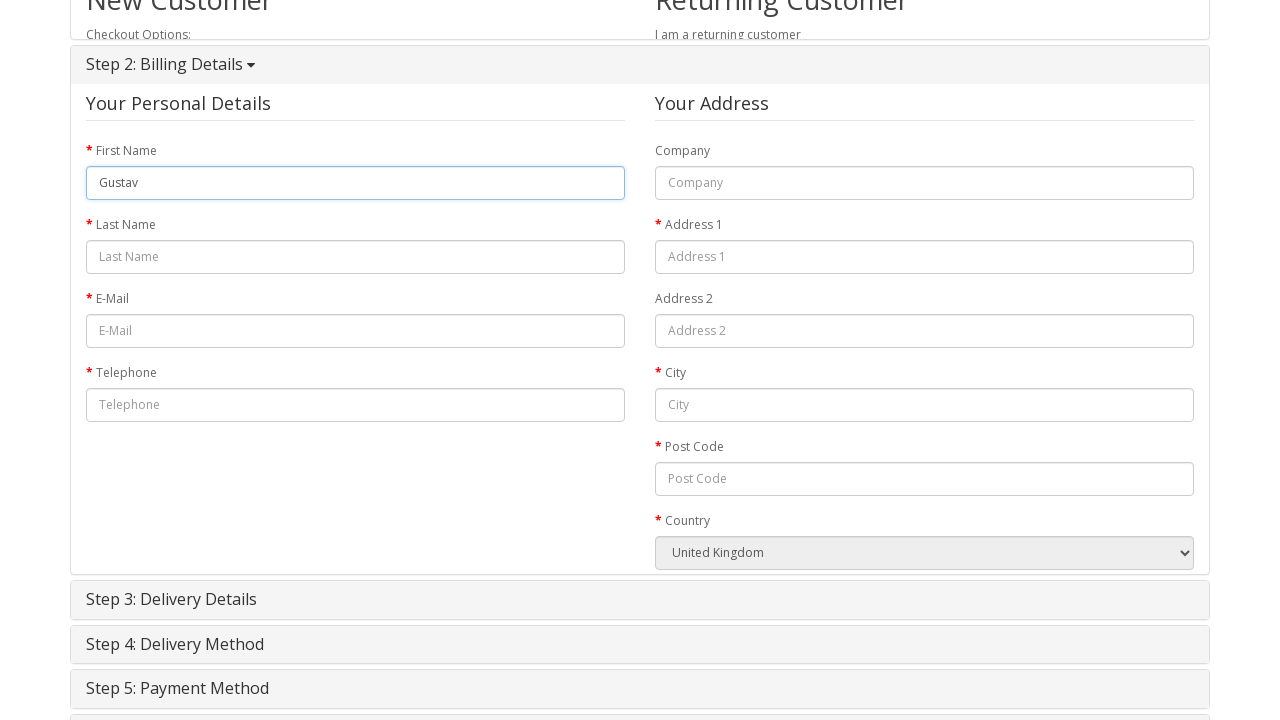

Entered last name 'Muster' on #input-payment-lastname
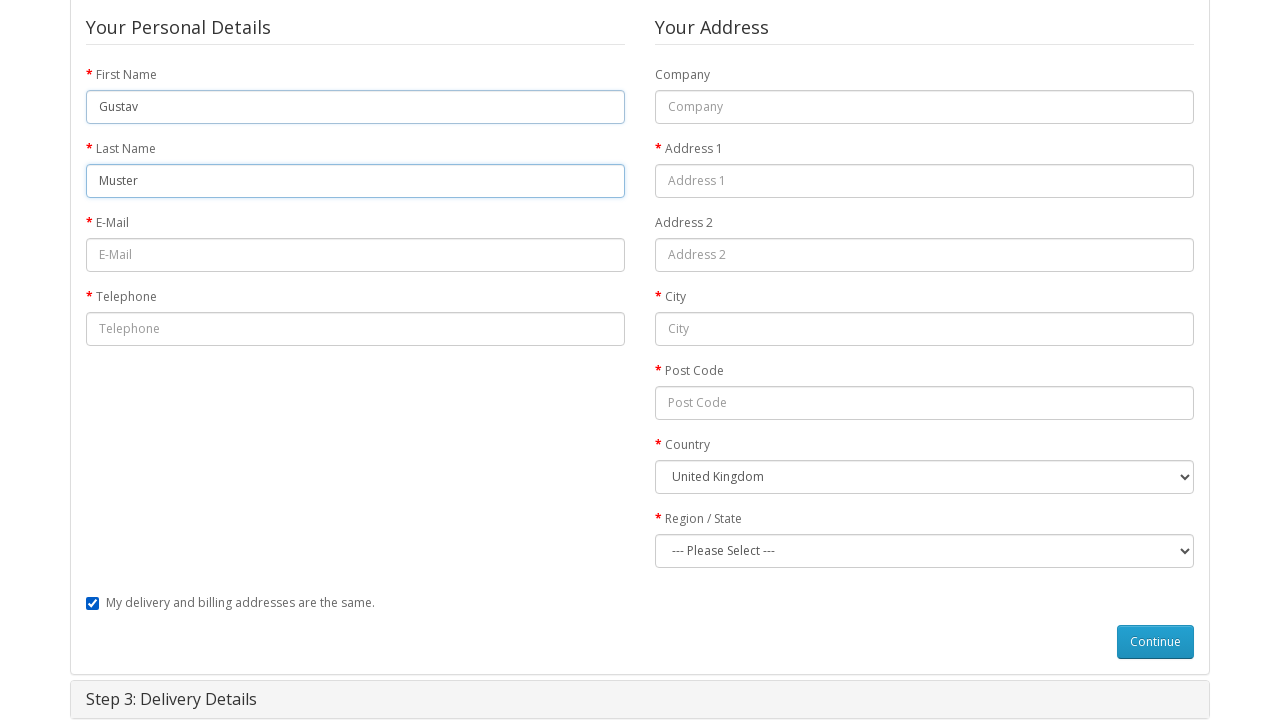

Entered email 'customer@opencart.demo' on #input-payment-email
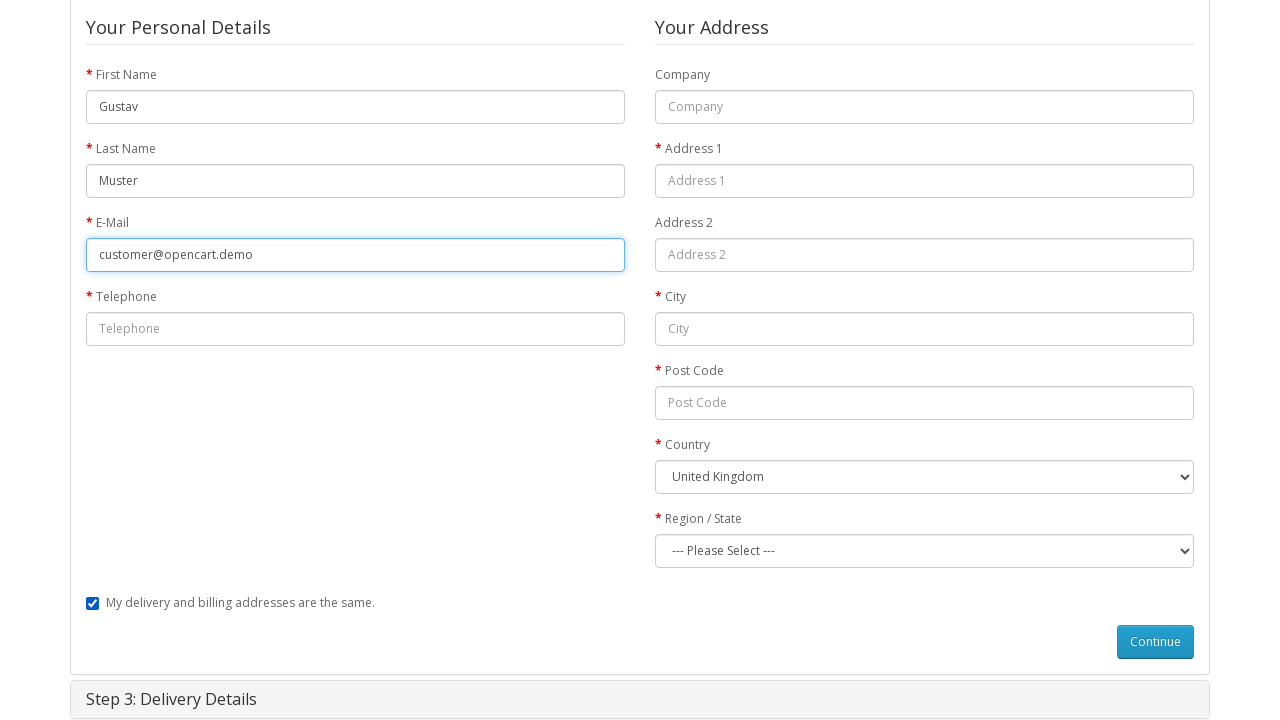

Entered phone number '+41777777777' on #input-payment-telephone
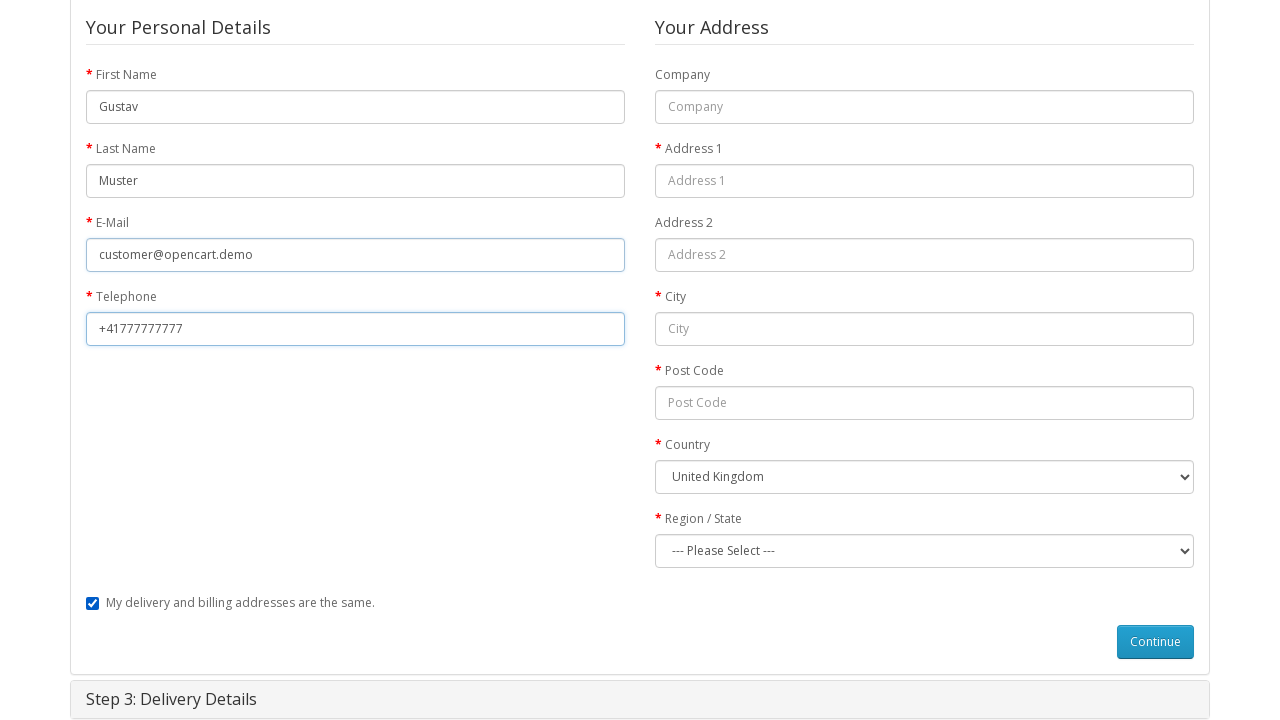

Entered address 'Bahnhofstrasse 1' on #input-payment-address-1
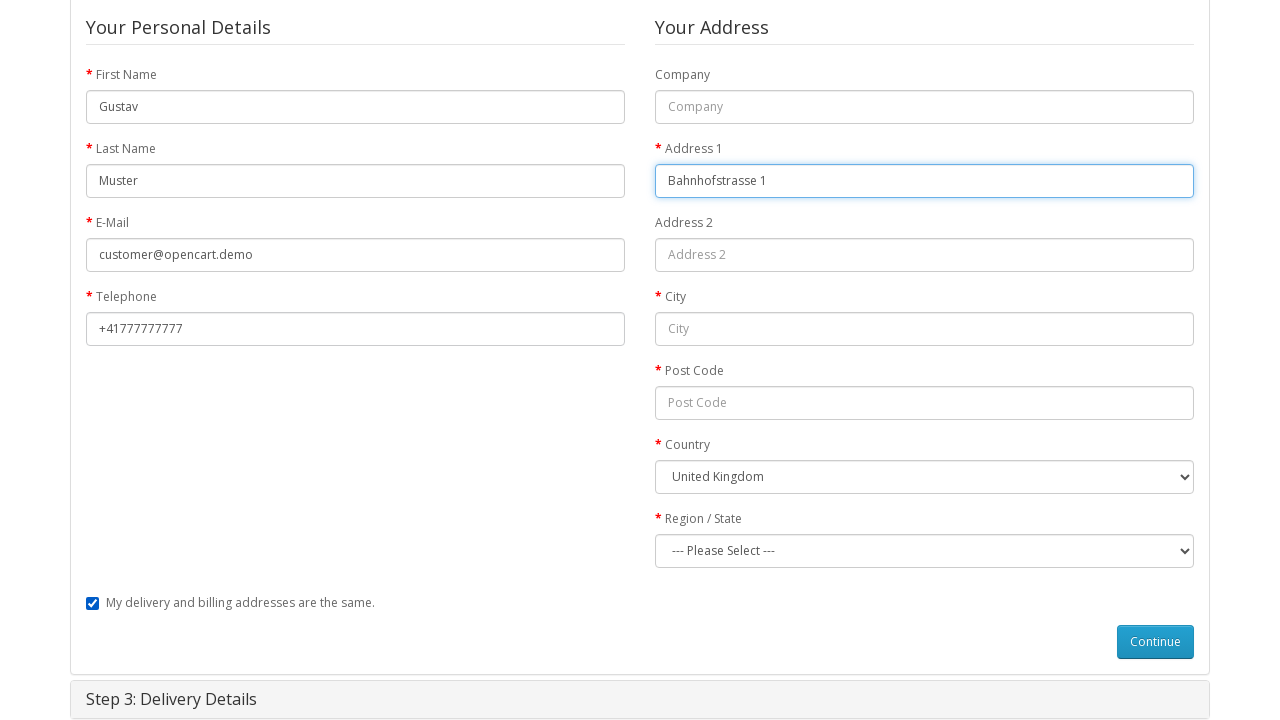

Entered city 'Zurich' on #input-payment-city
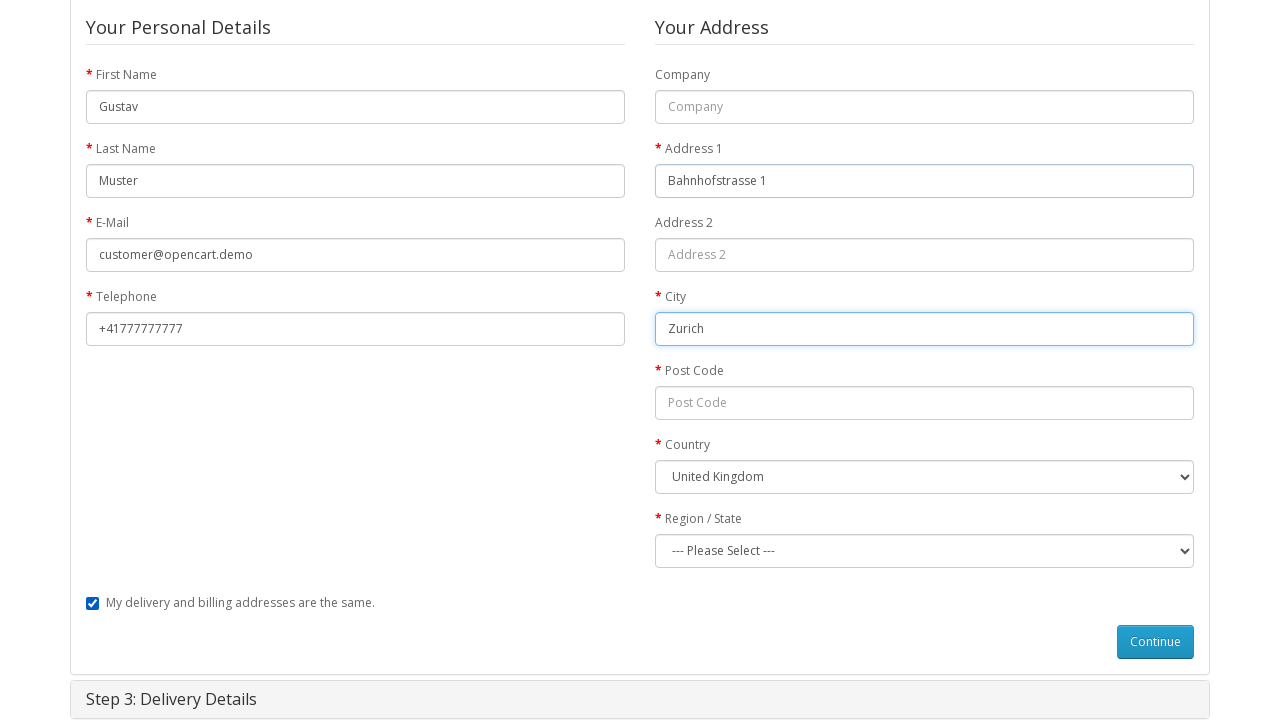

Entered postal code '8001' on #input-payment-postcode
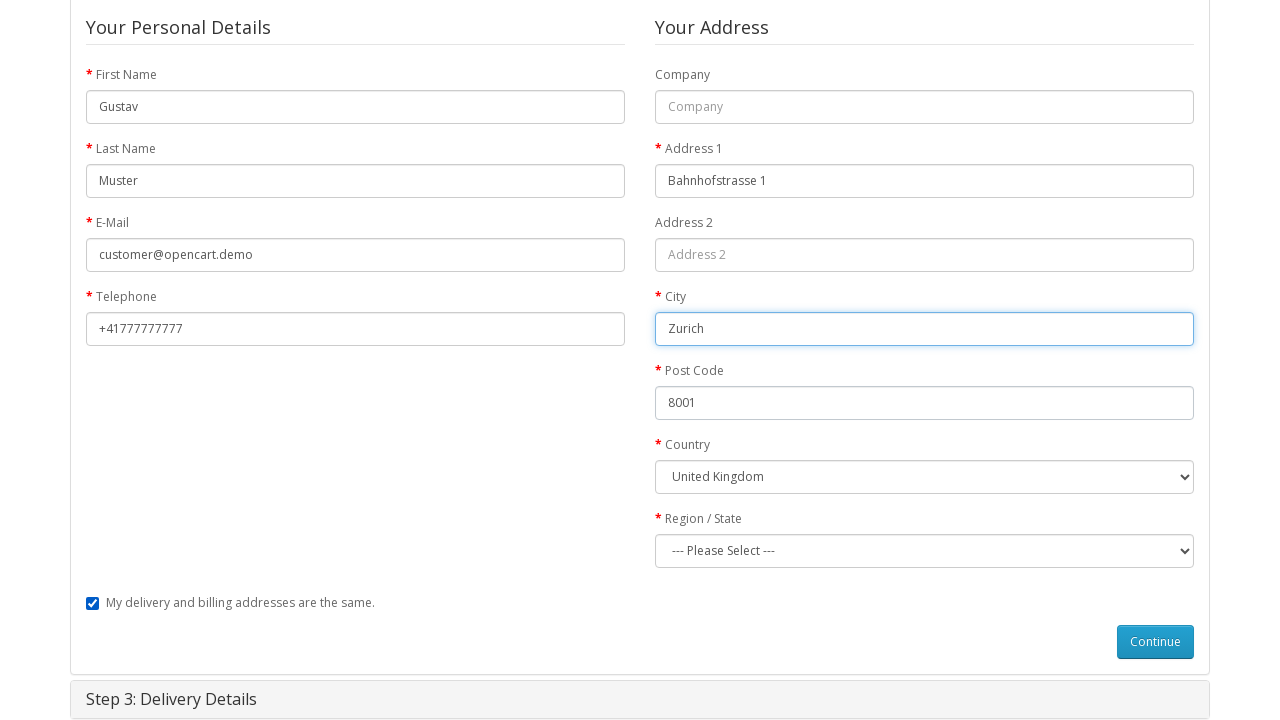

Selected 'Switzerland' from country dropdown on #input-payment-country
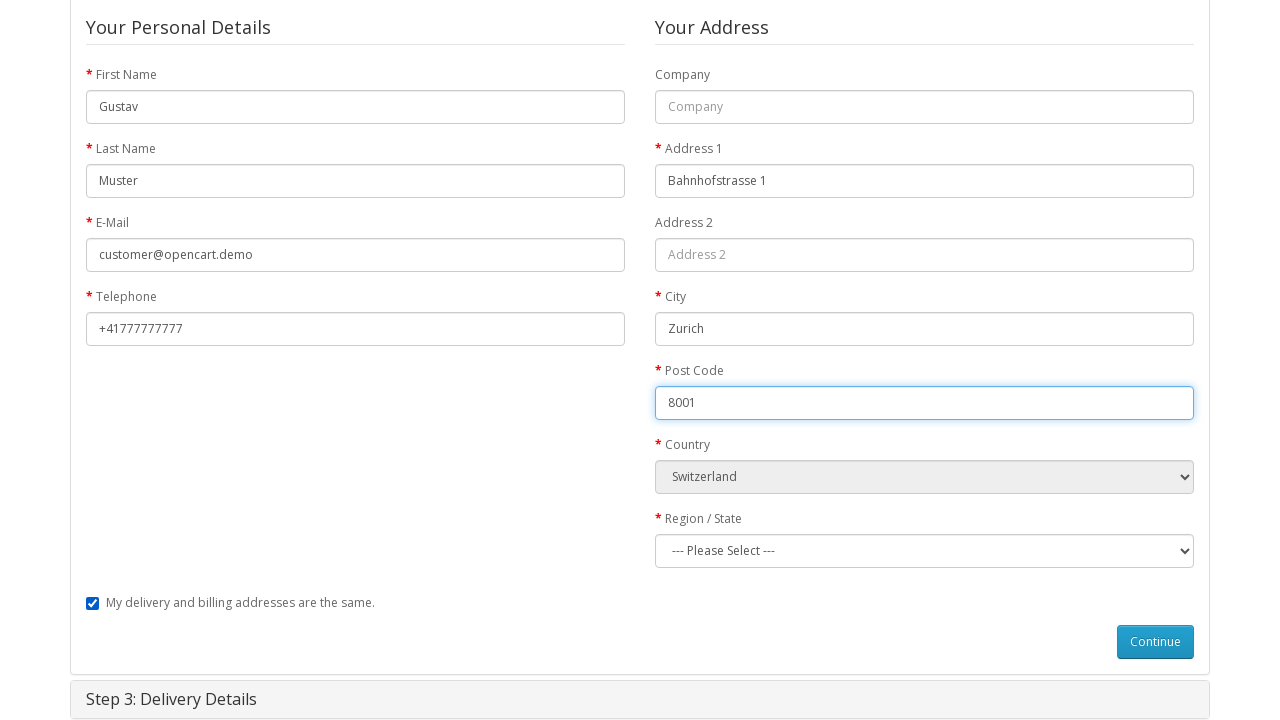

Selected 'Zürich' from zone dropdown on #input-payment-zone
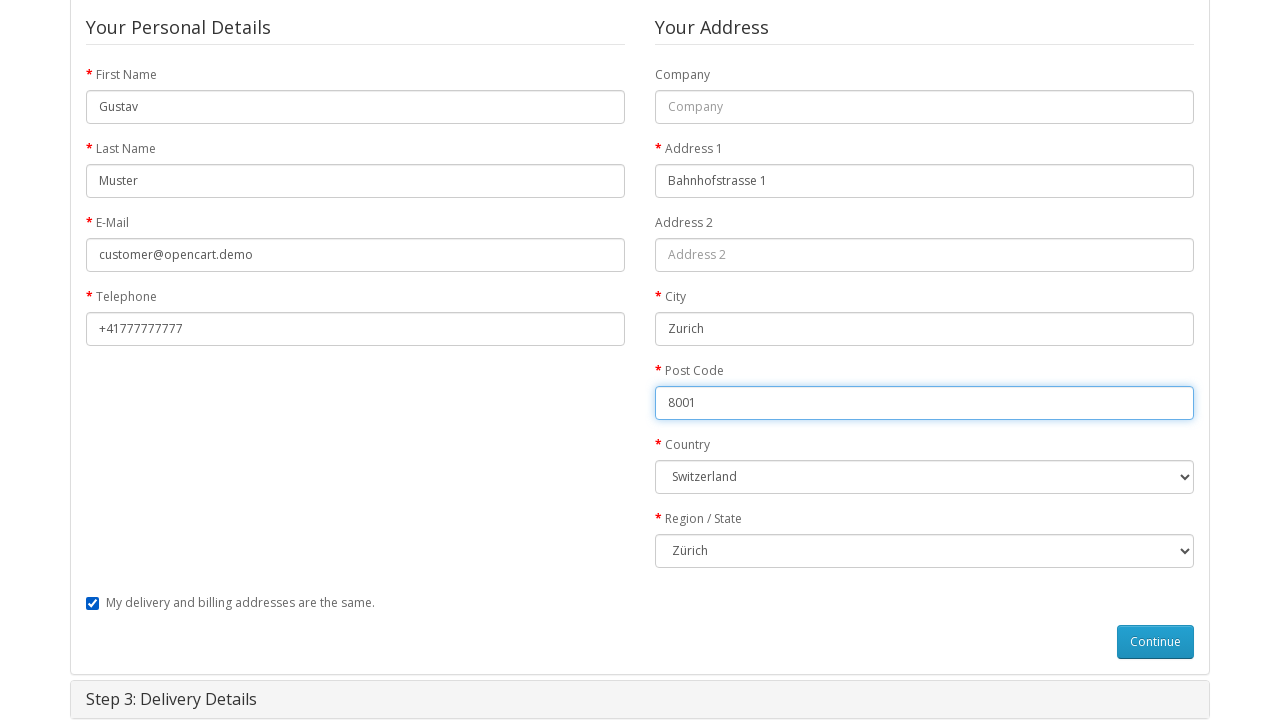

Submitted guest checkout form at (1156, 642) on #button-guest
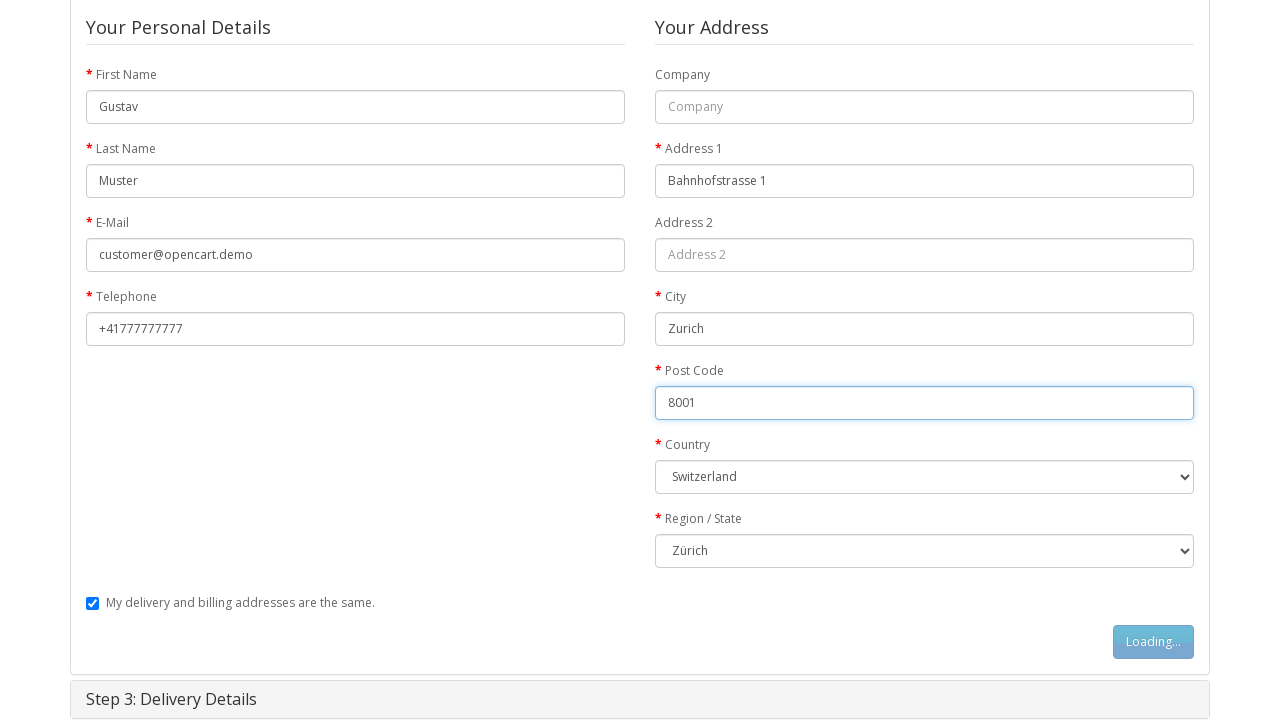

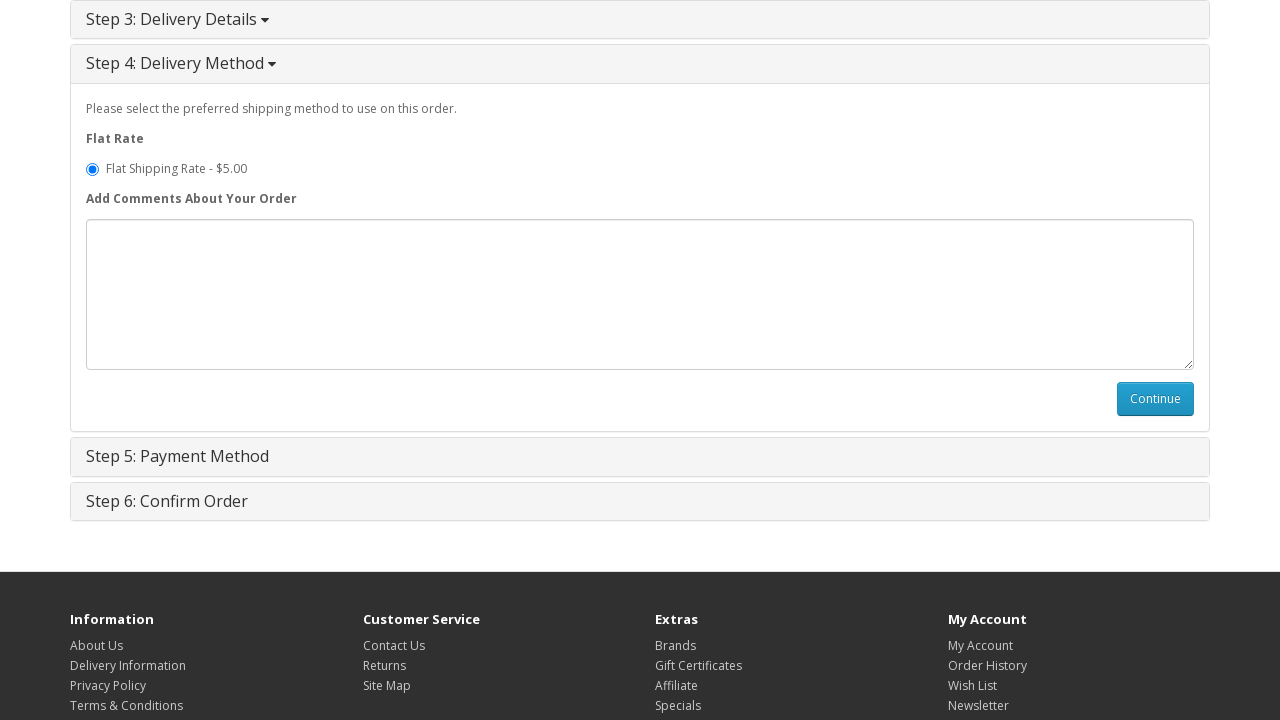